Tests clicking the French language link and verifies the page displays French content

Starting URL: http://ch.oddb.org/

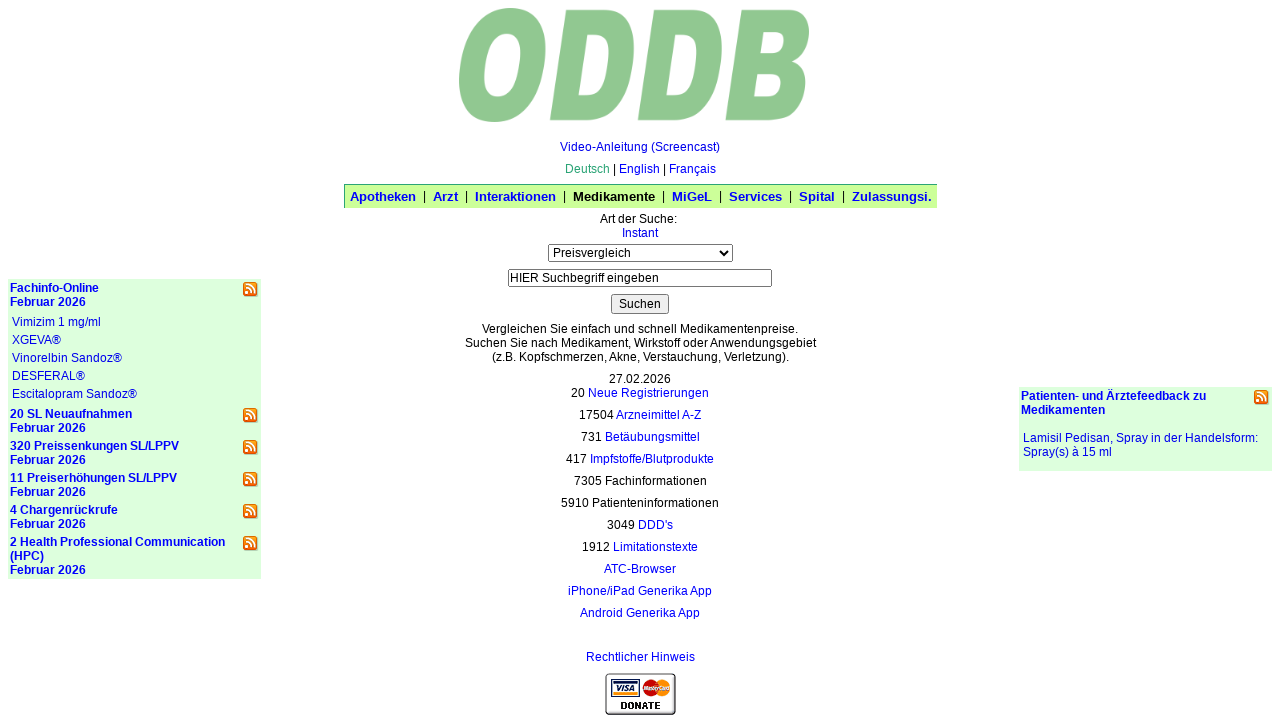

Clicked on French language link at (692, 169) on a:has-text('Français')
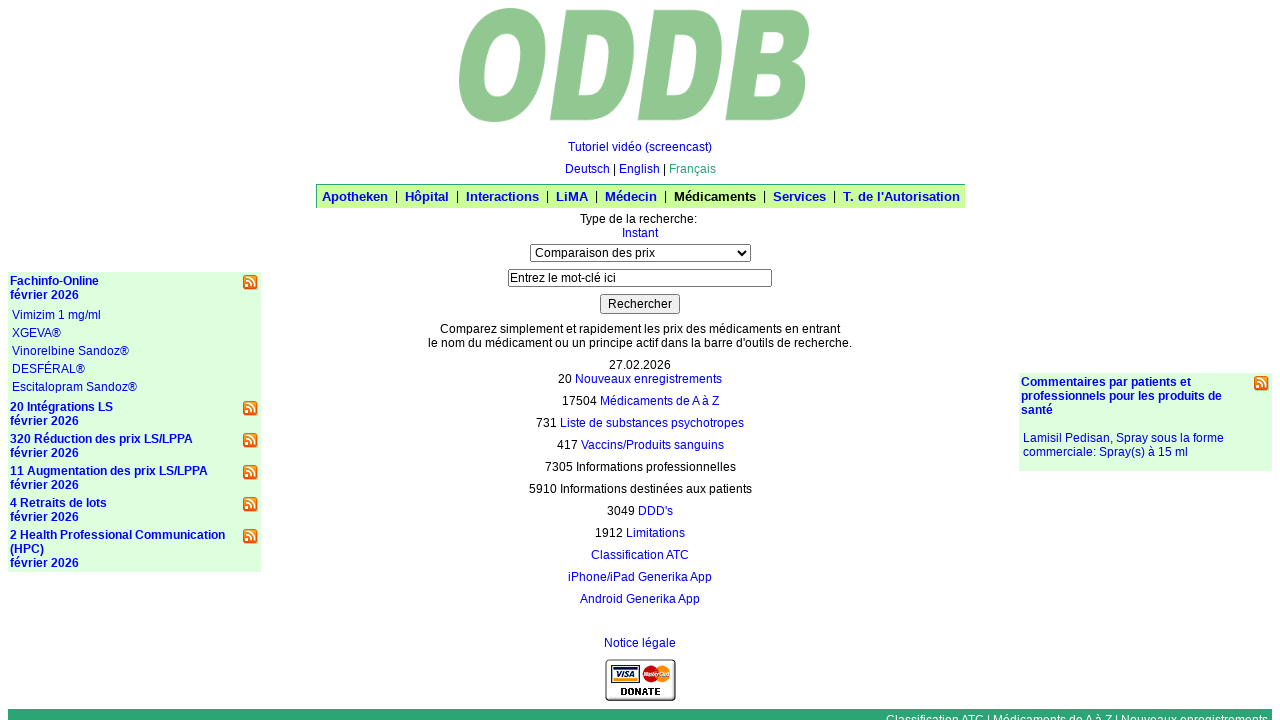

French language page loaded and DOM content rendered
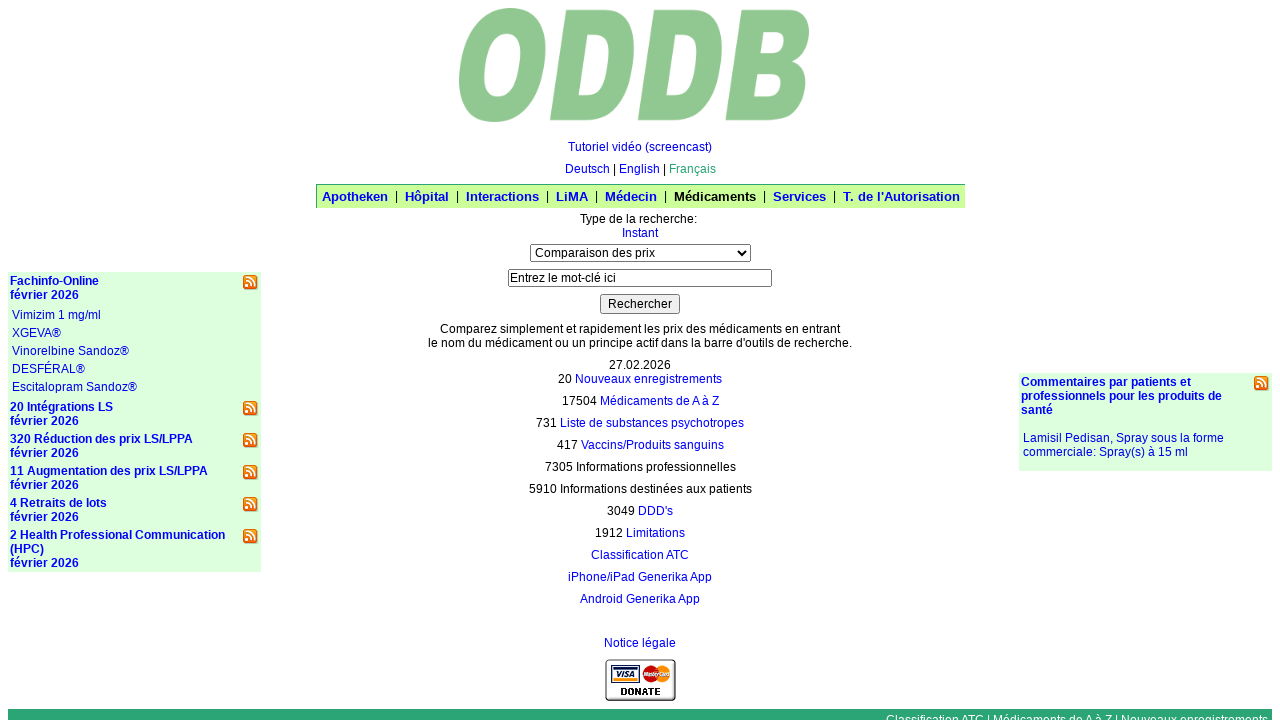

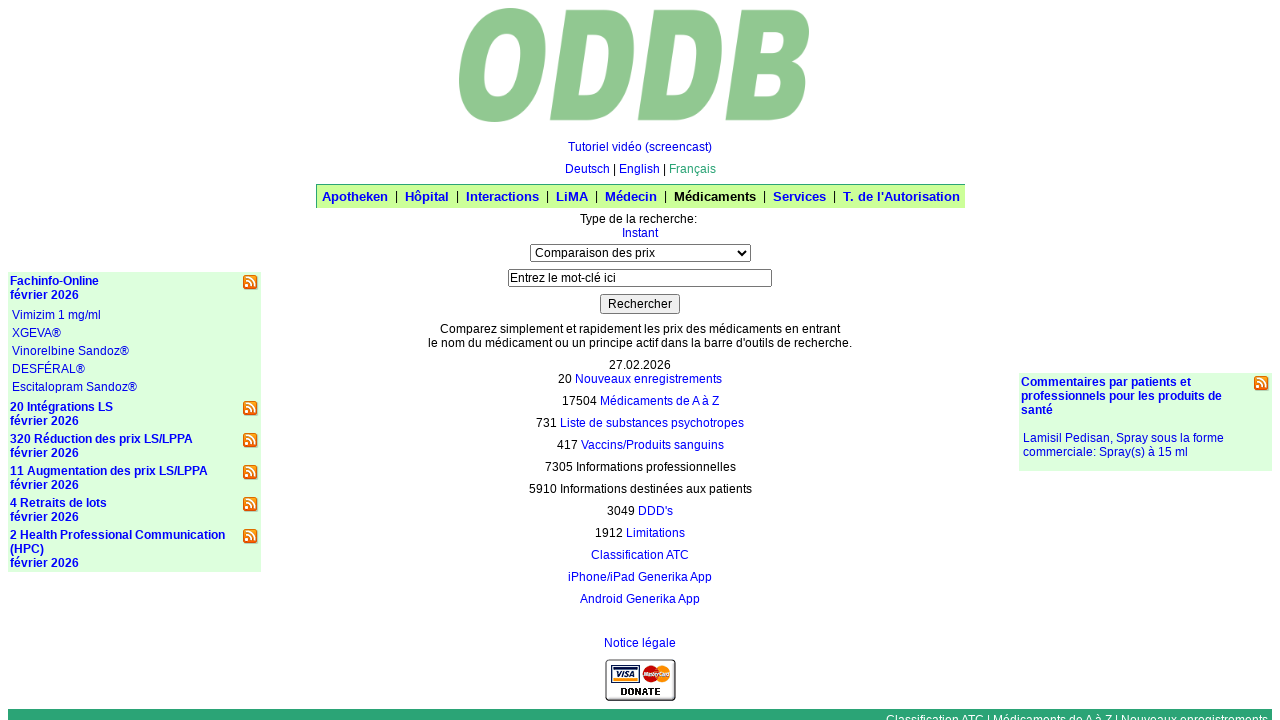